Tests login form validation with empty password by typing a username, entering and then clearing the password field, and verifying the "Password is required" error message appears

Starting URL: https://www.saucedemo.com/

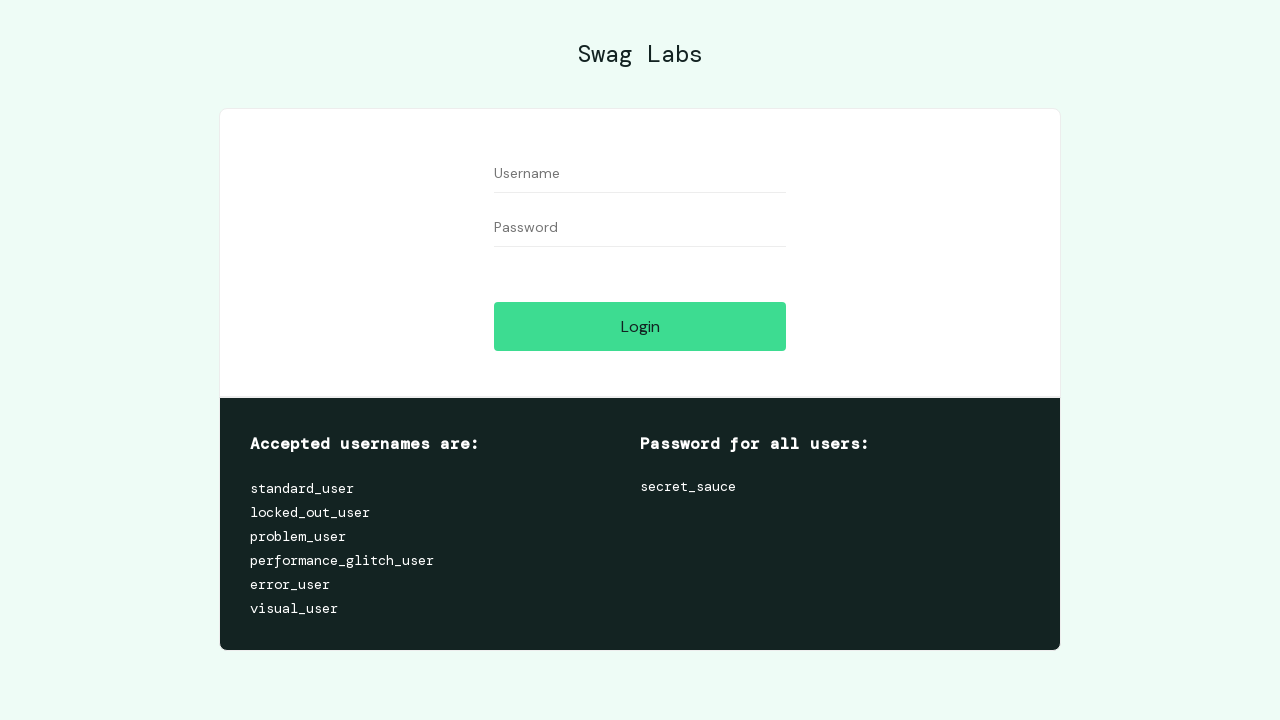

Filled username field with 'standard_user' on input[data-test='username']
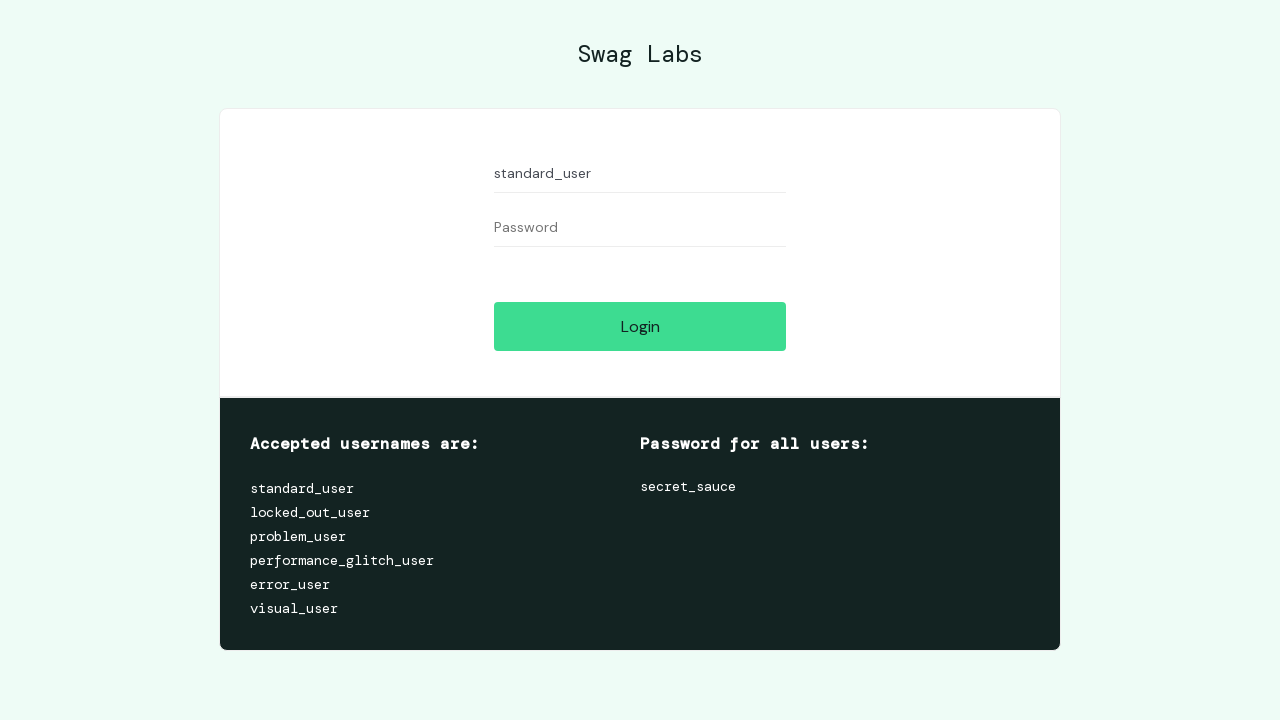

Filled password field with 'somepassword' on input[data-test='password']
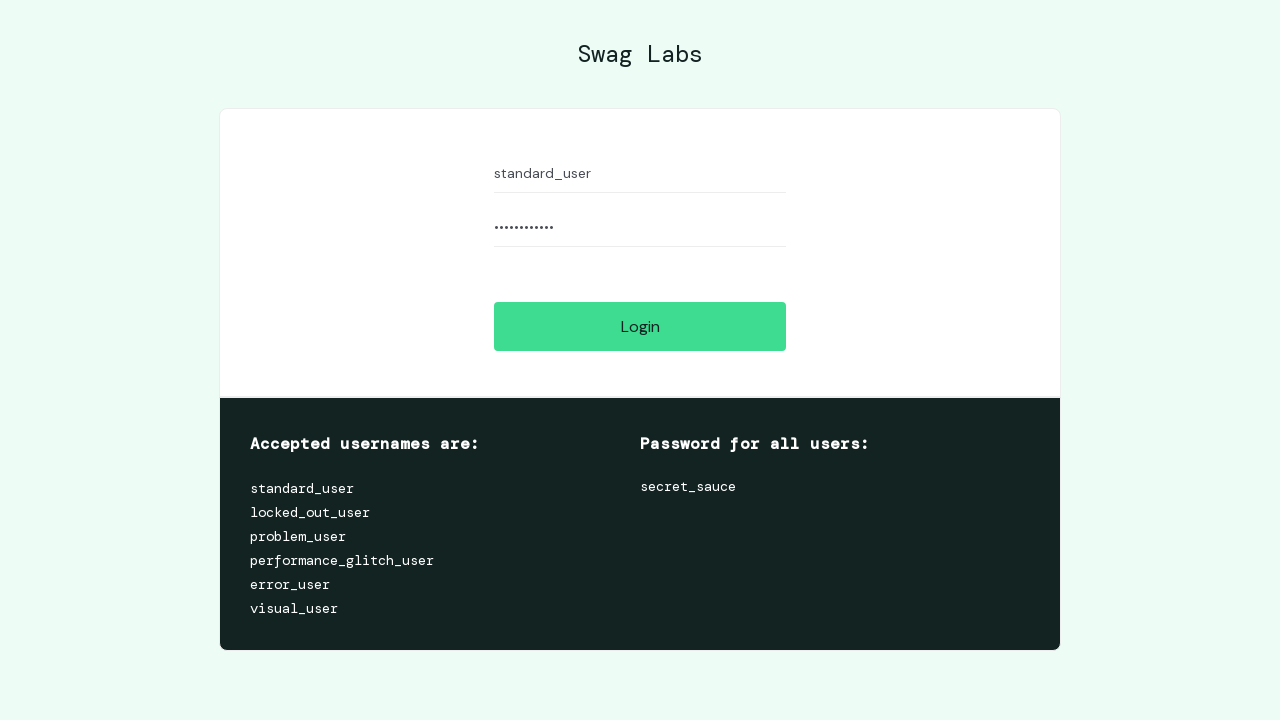

Clicked on password field to focus it at (640, 228) on input[data-test='password']
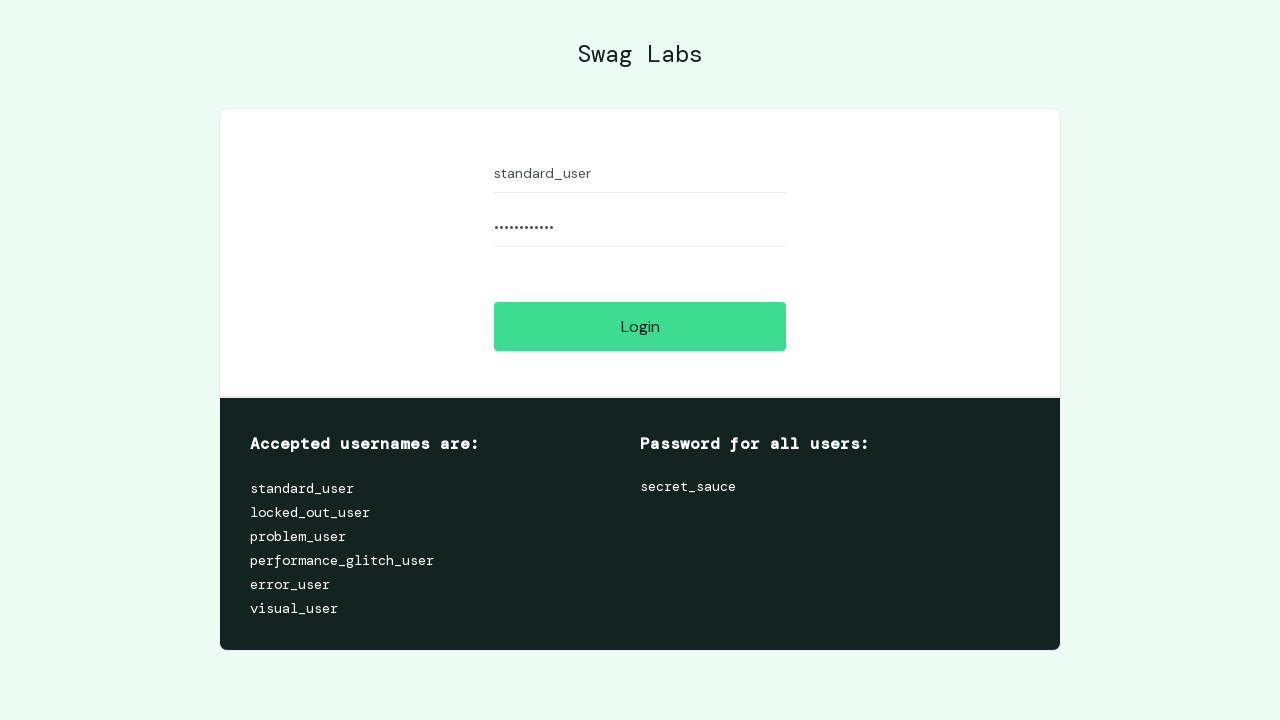

Selected all text in password field
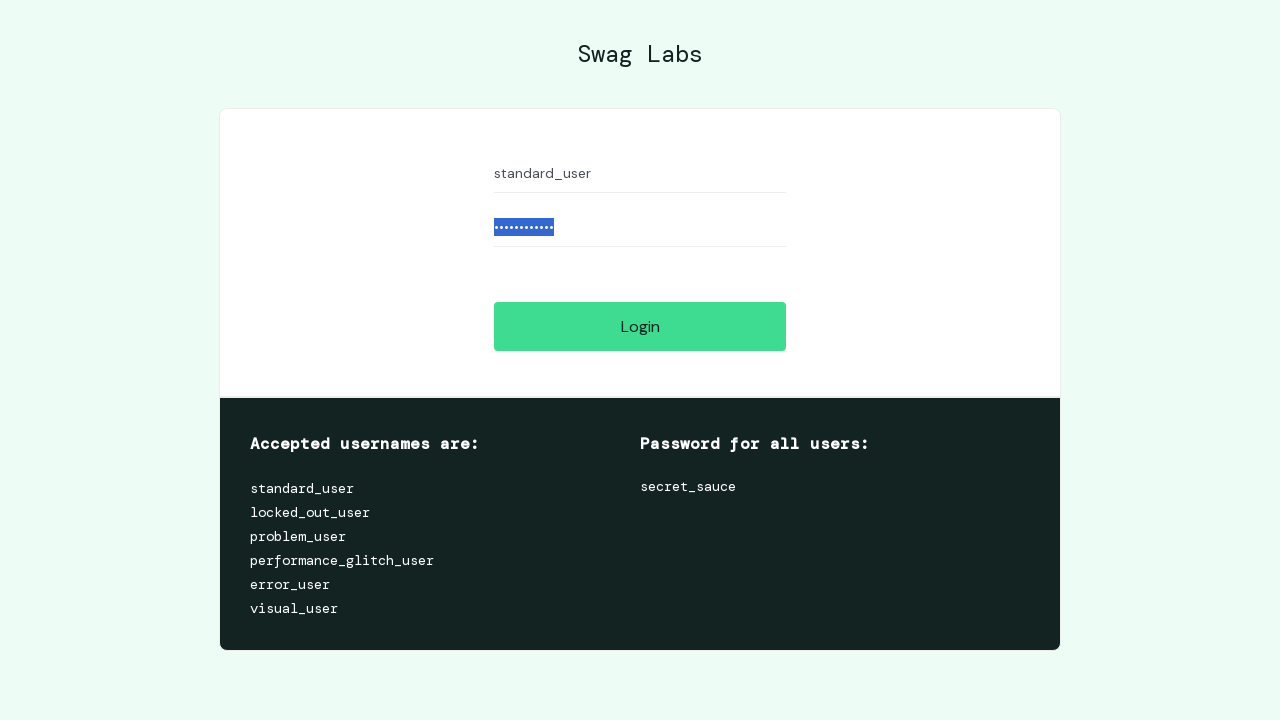

Deleted all text from password field
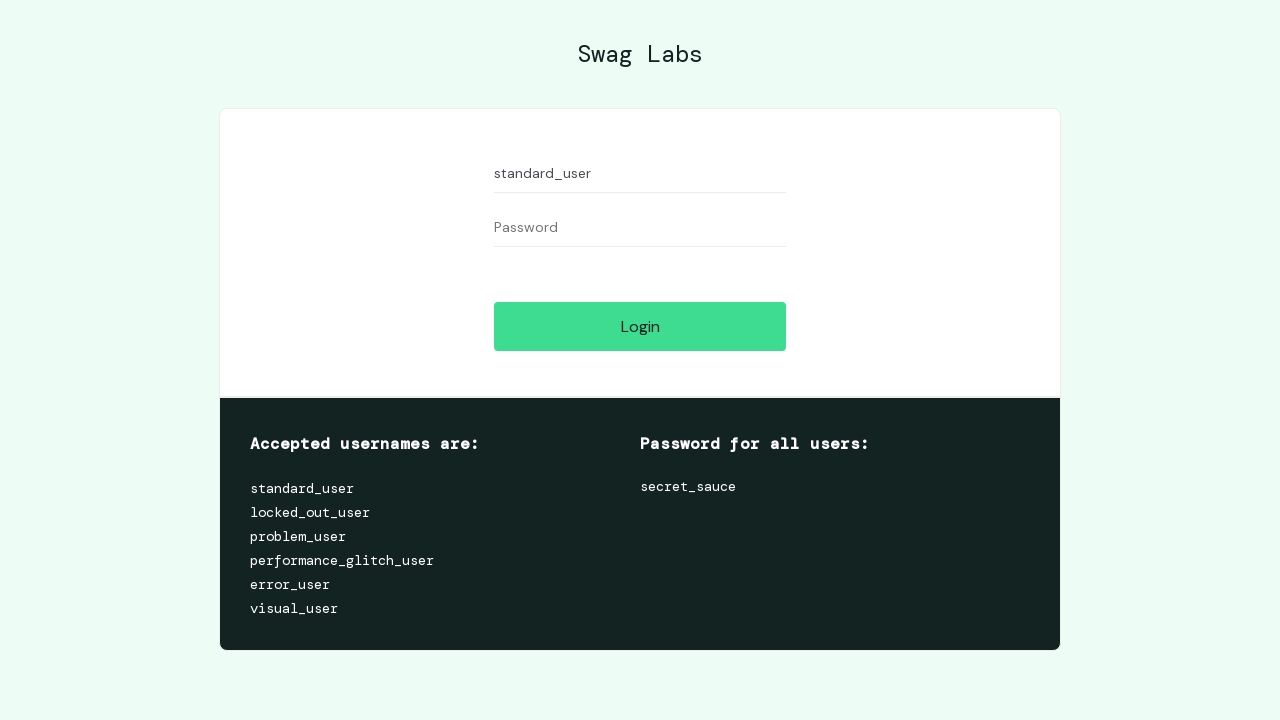

Clicked the Login button at (640, 326) on input[data-test='login-button']
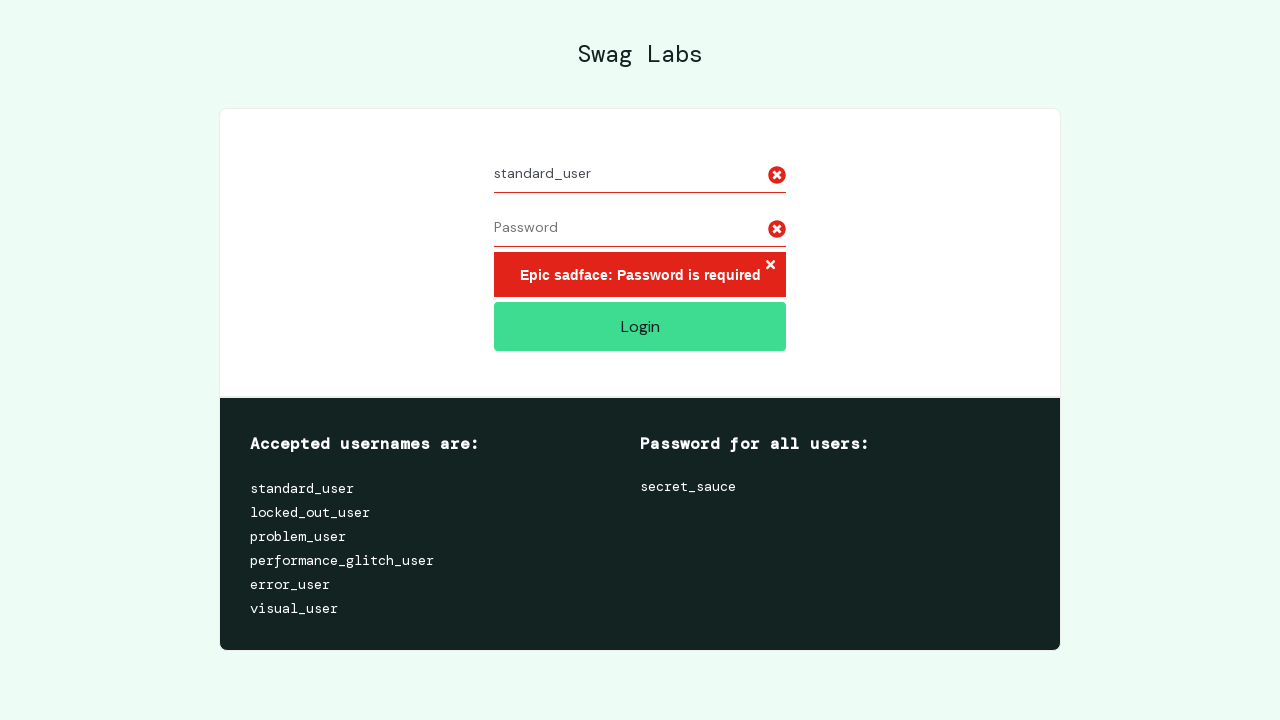

Error message appeared on the page
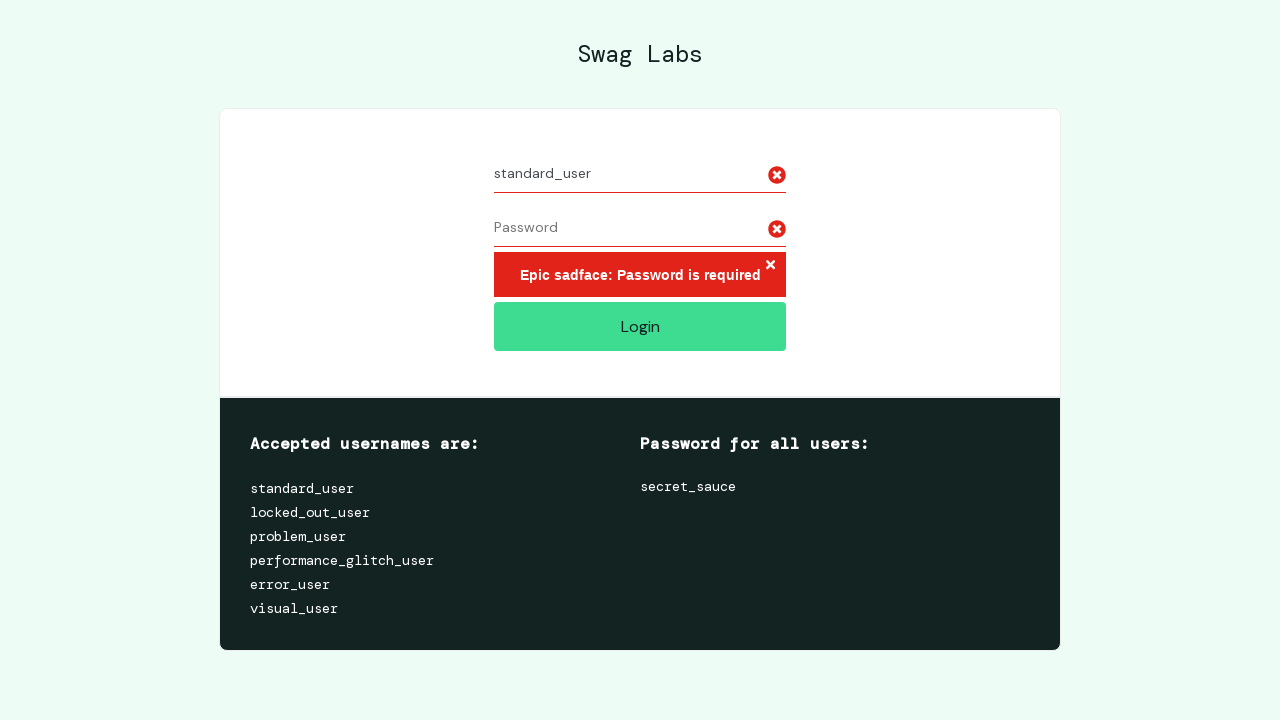

Retrieved error message text: 'Epic sadface: Password is required'
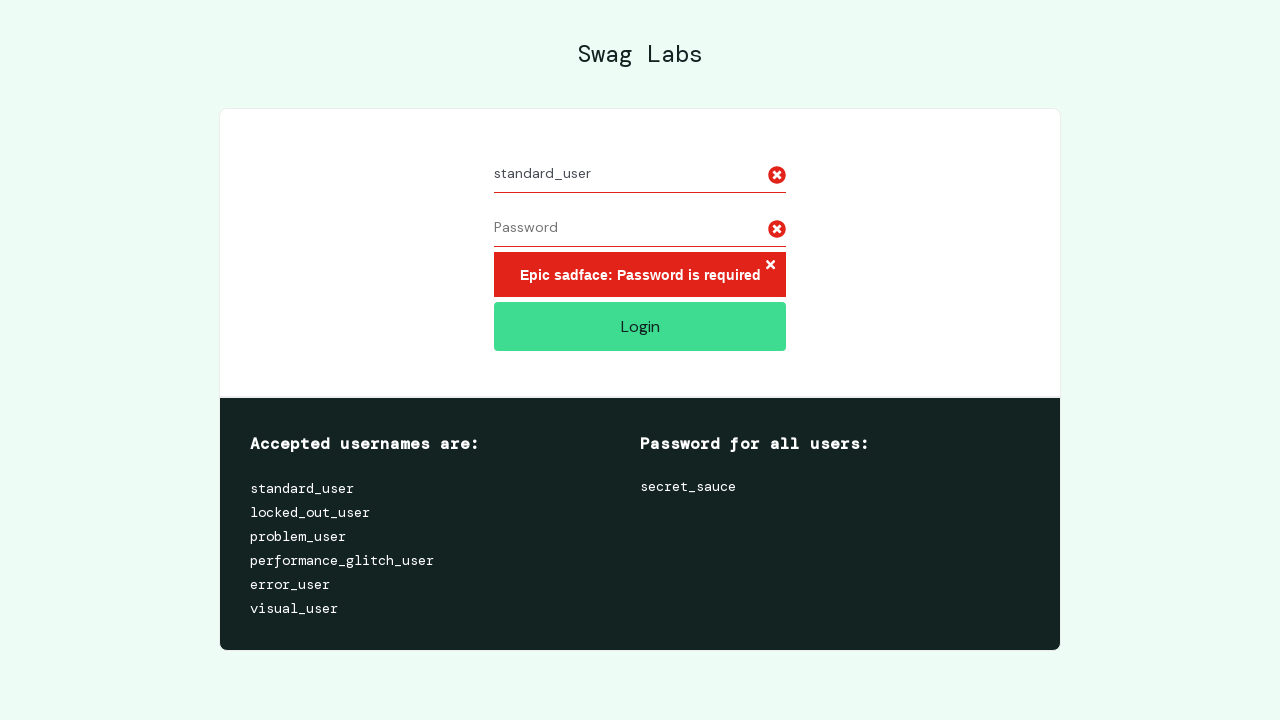

Verified that 'Password is required' error message is displayed
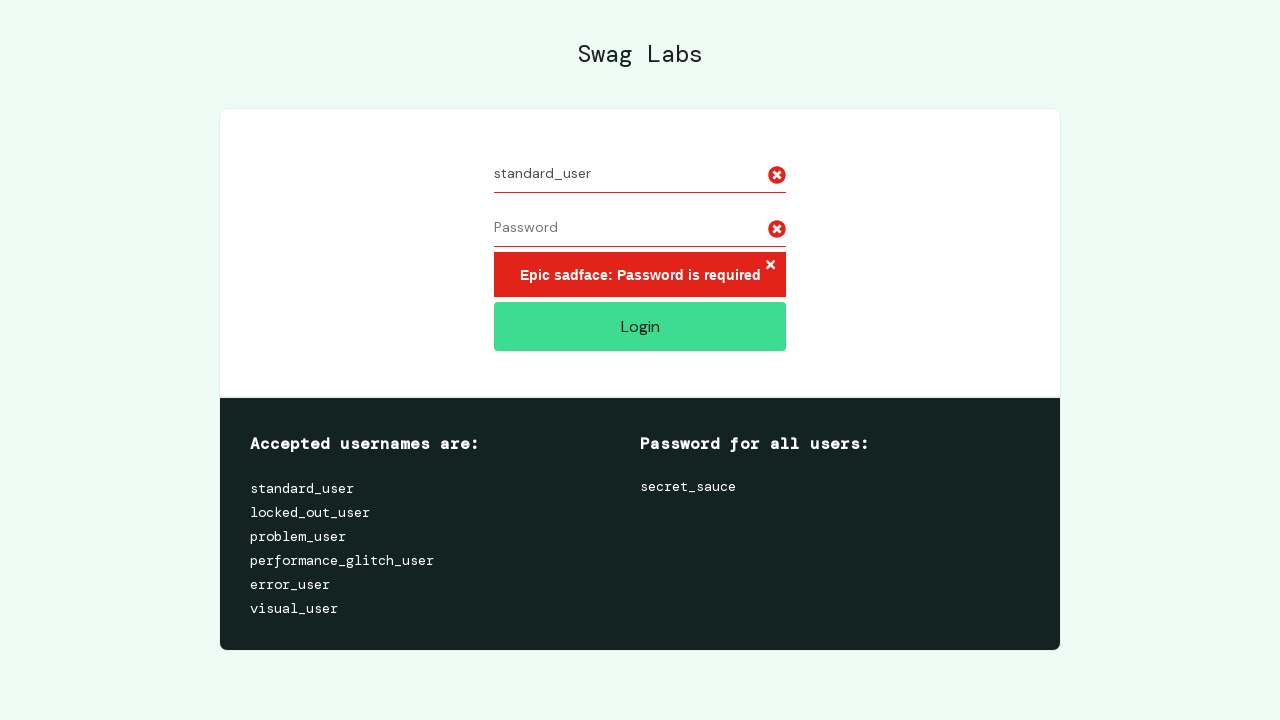

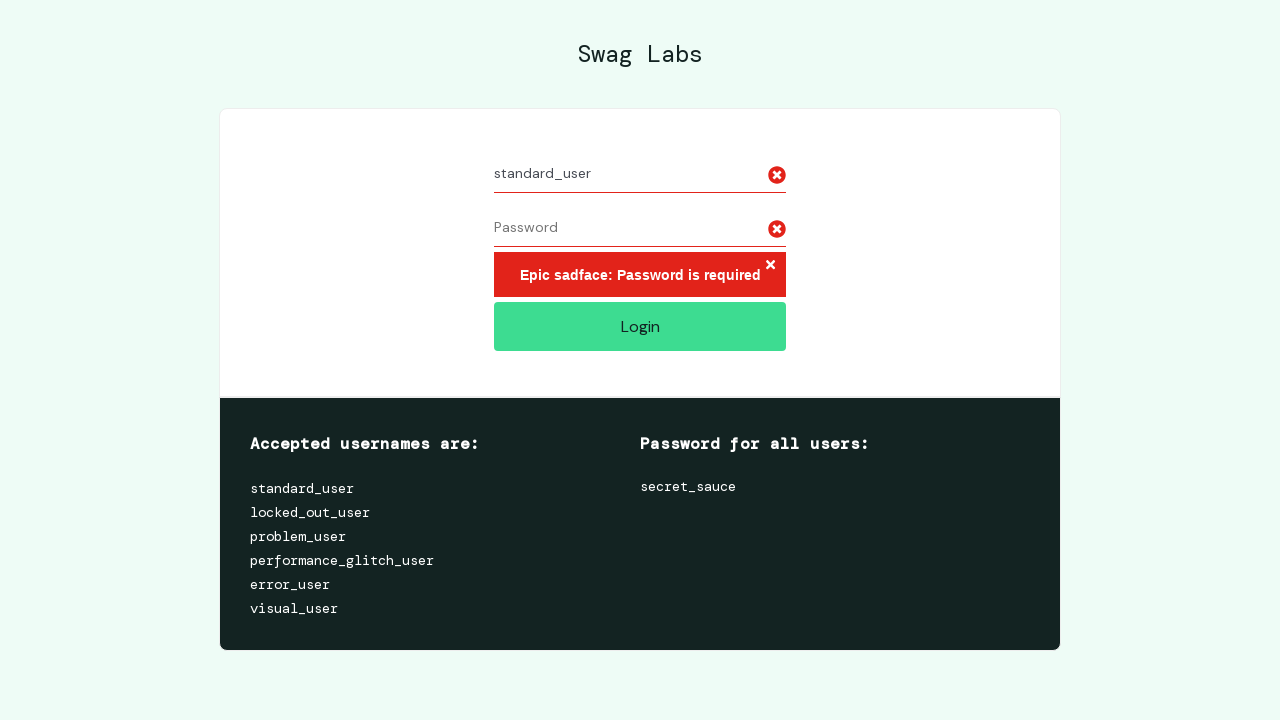